Verifies that the OrangeHRM login page has the correct page title

Starting URL: https://opensource-demo.orangehrmlive.com/

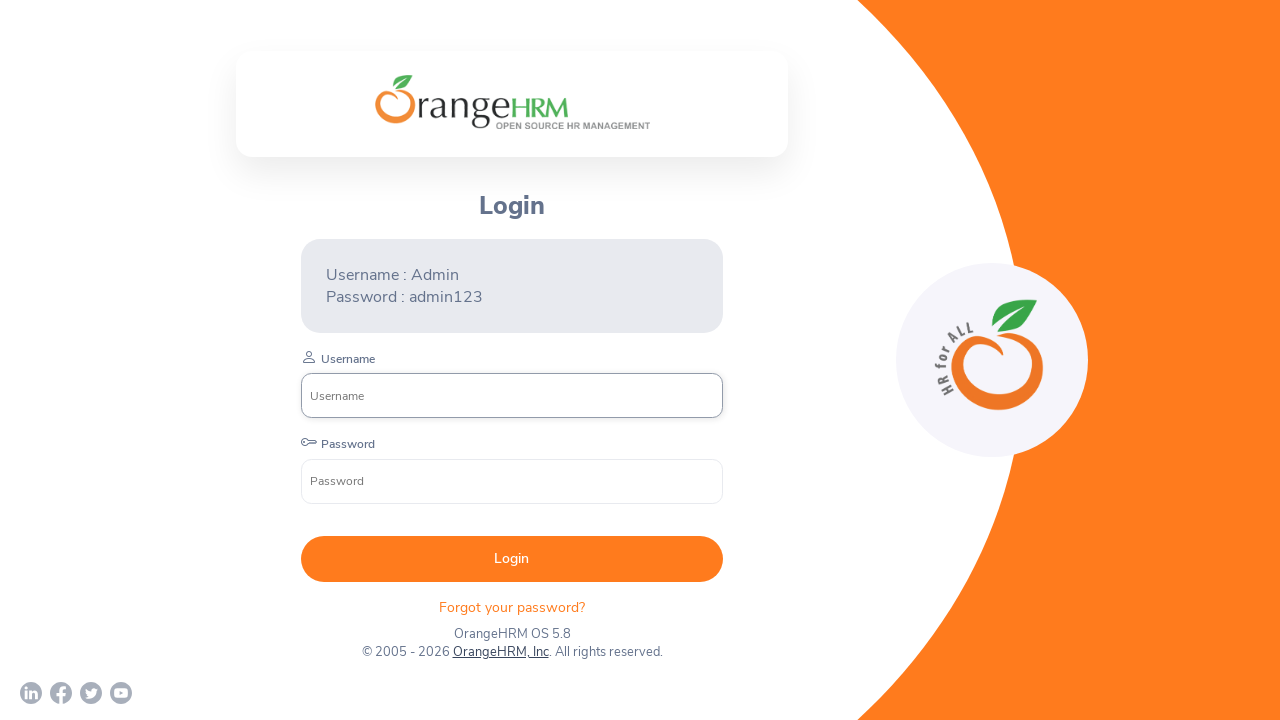

Verified OrangeHRM login page has correct title 'OrangeHRM'
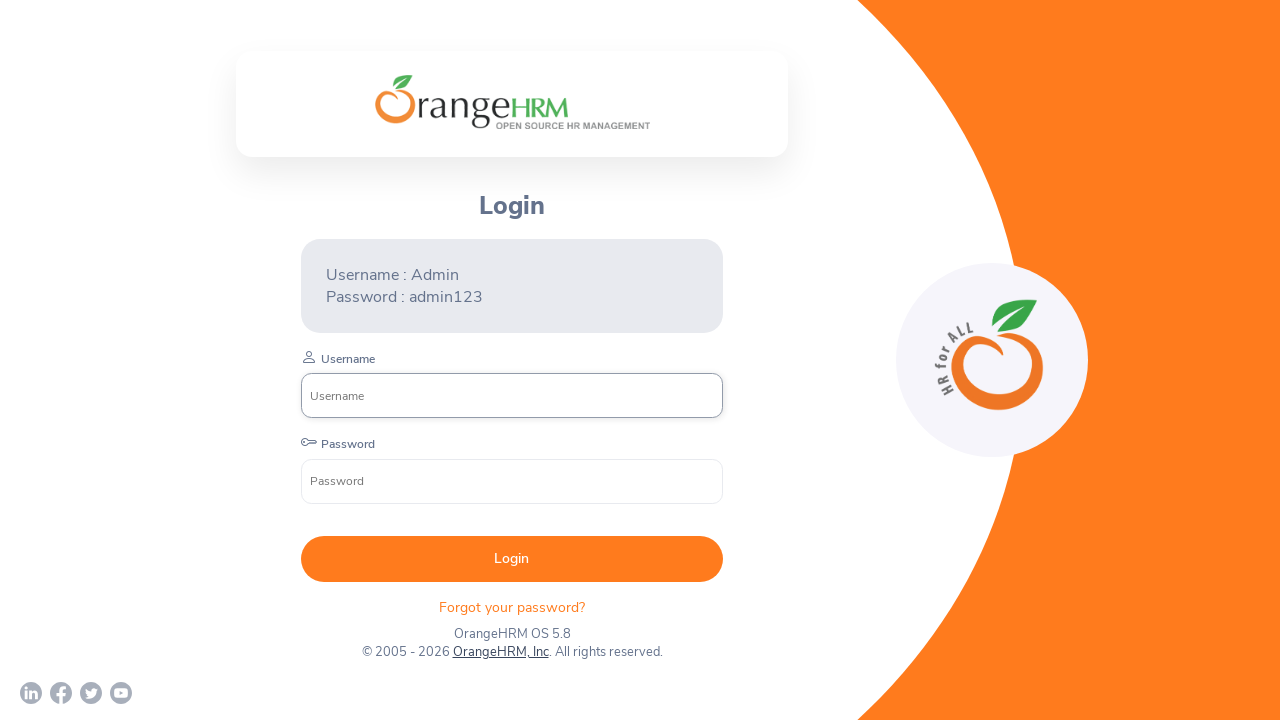

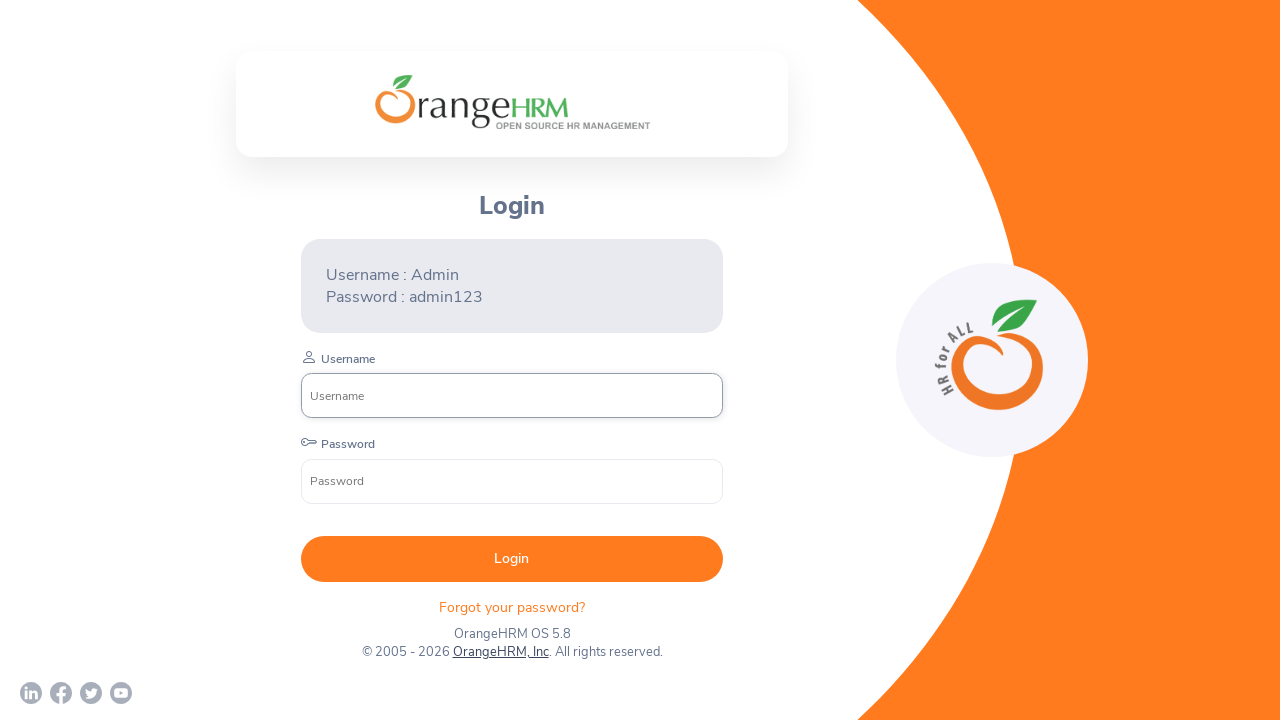